Tests form interaction on a WebDriver example page by entering a number, submitting to server, clicking a show link, and triggering an alert button.

Starting URL: https://testpages.eviltester.com/styled/webdriver-example-page

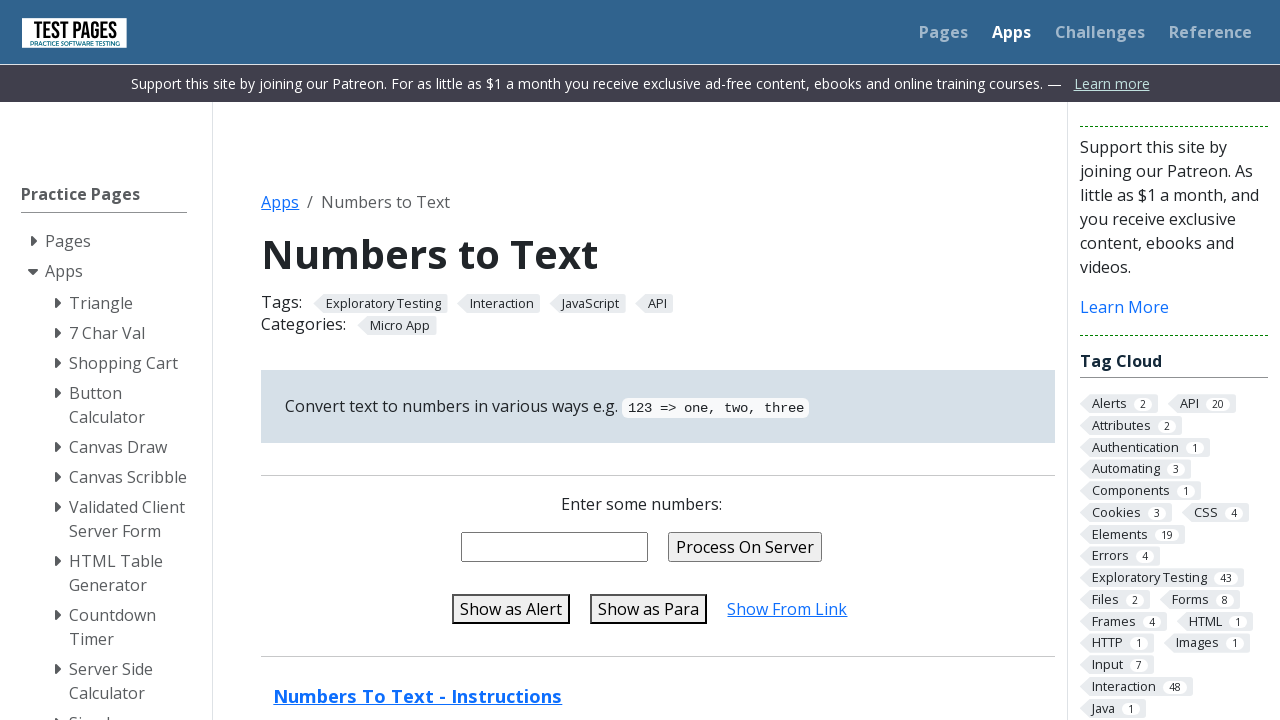

Entered number '274' in the number entry field on #numentry
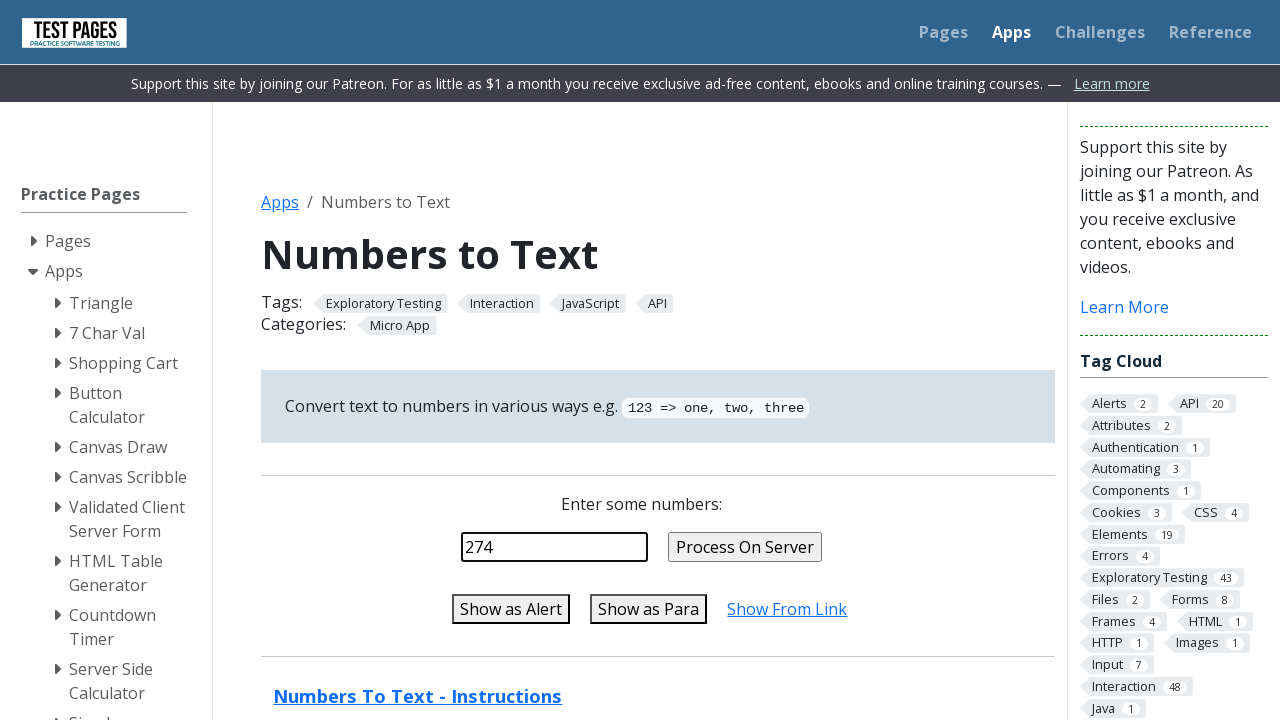

Clicked submit to server button at (745, 547) on #submit-to-server
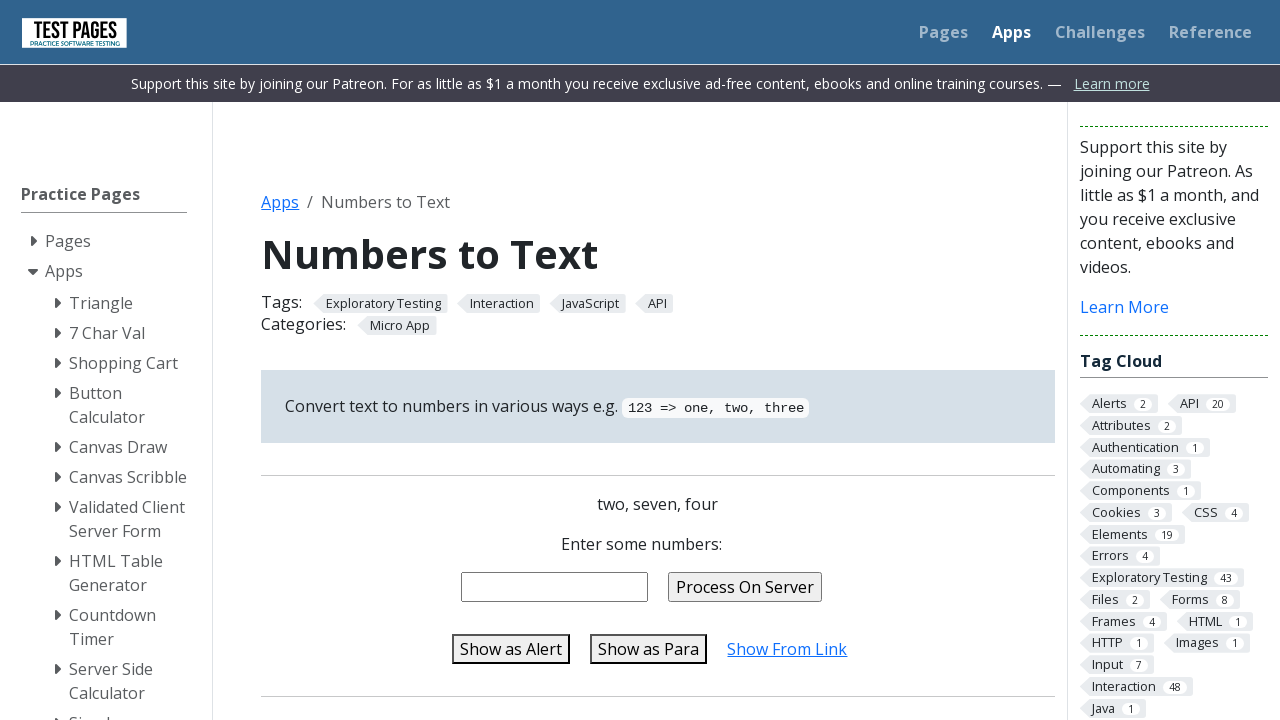

Clicked 'Show From Link' link at (787, 649) on text=Show From Link
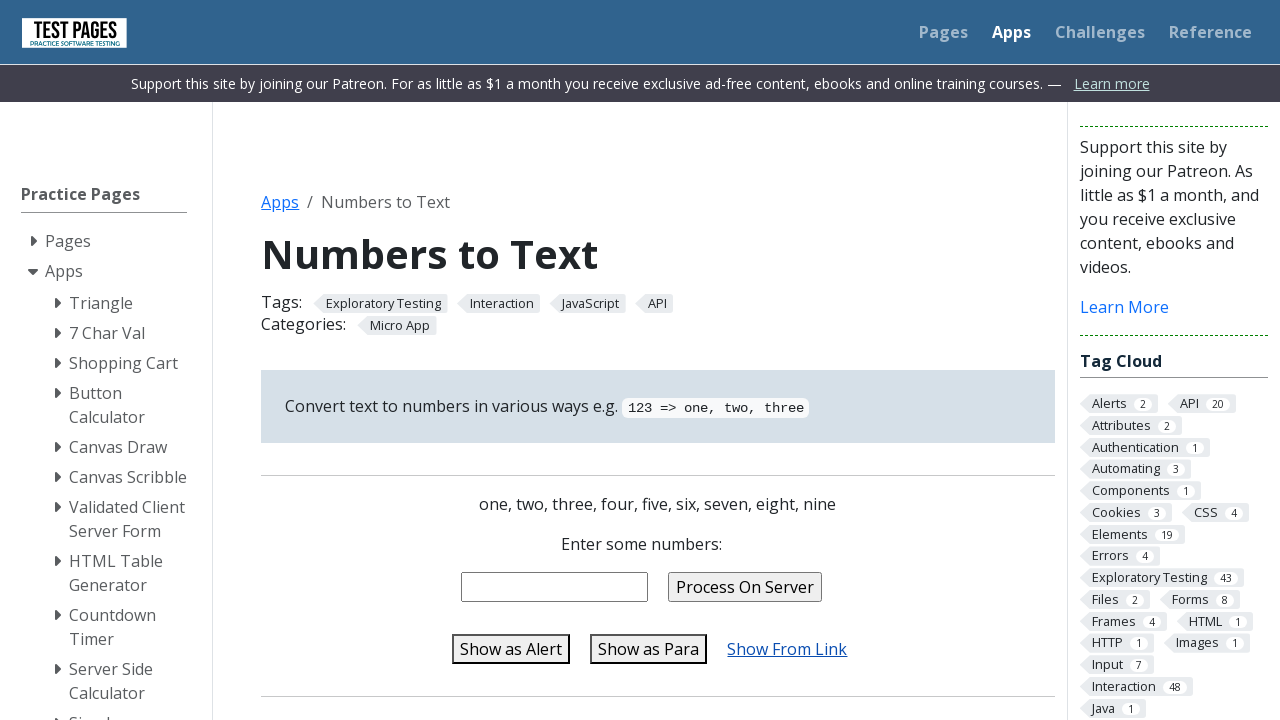

Clicked button to show alert at (511, 649) on button[data-locator='process-in-alert']
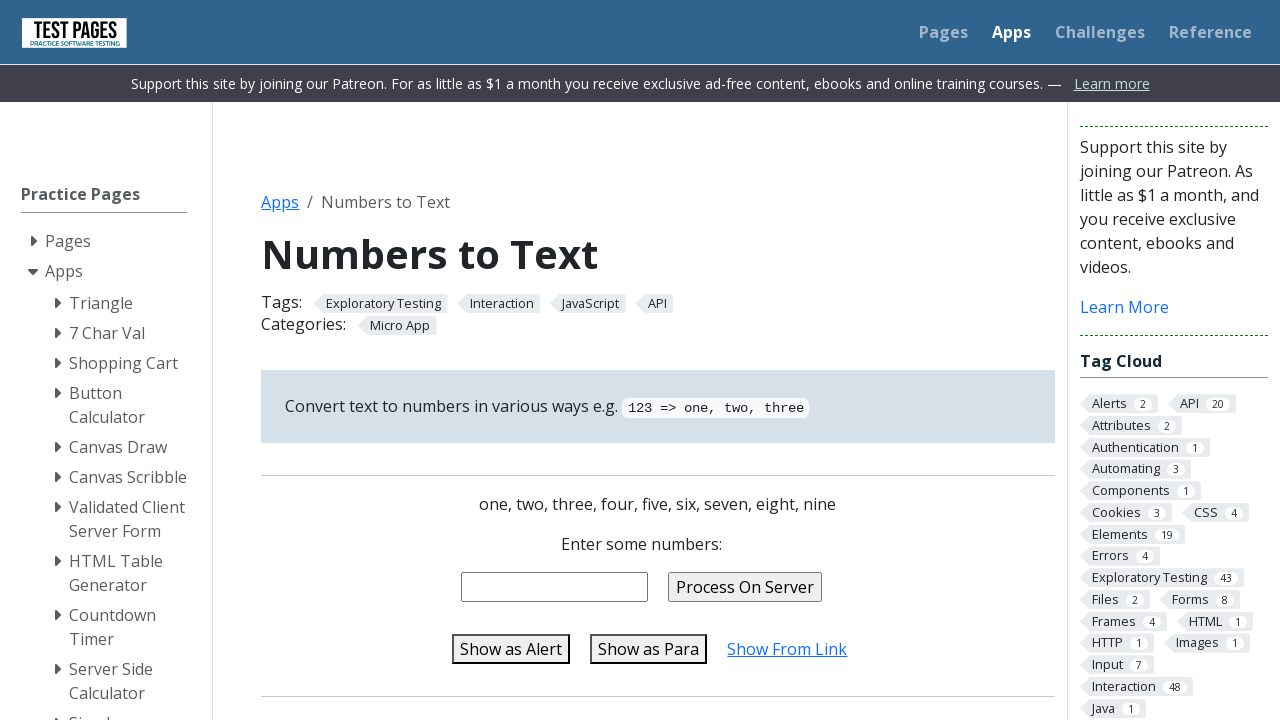

Alert dialog accepted
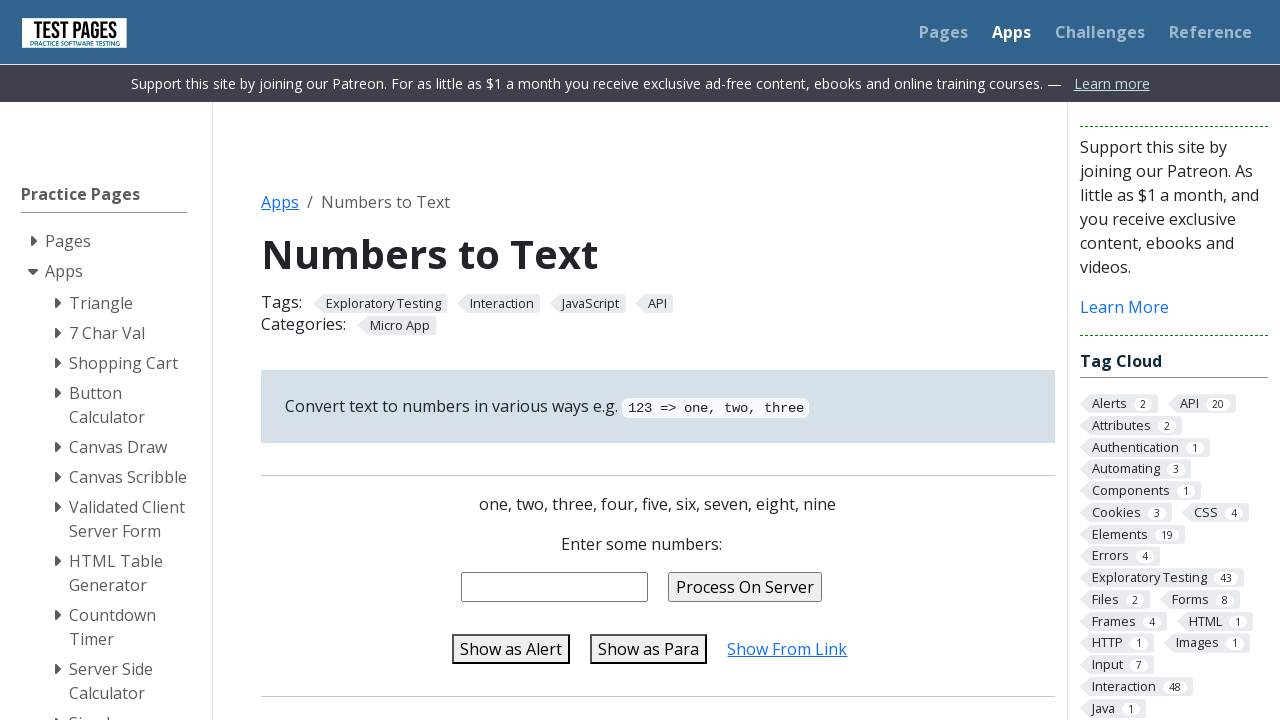

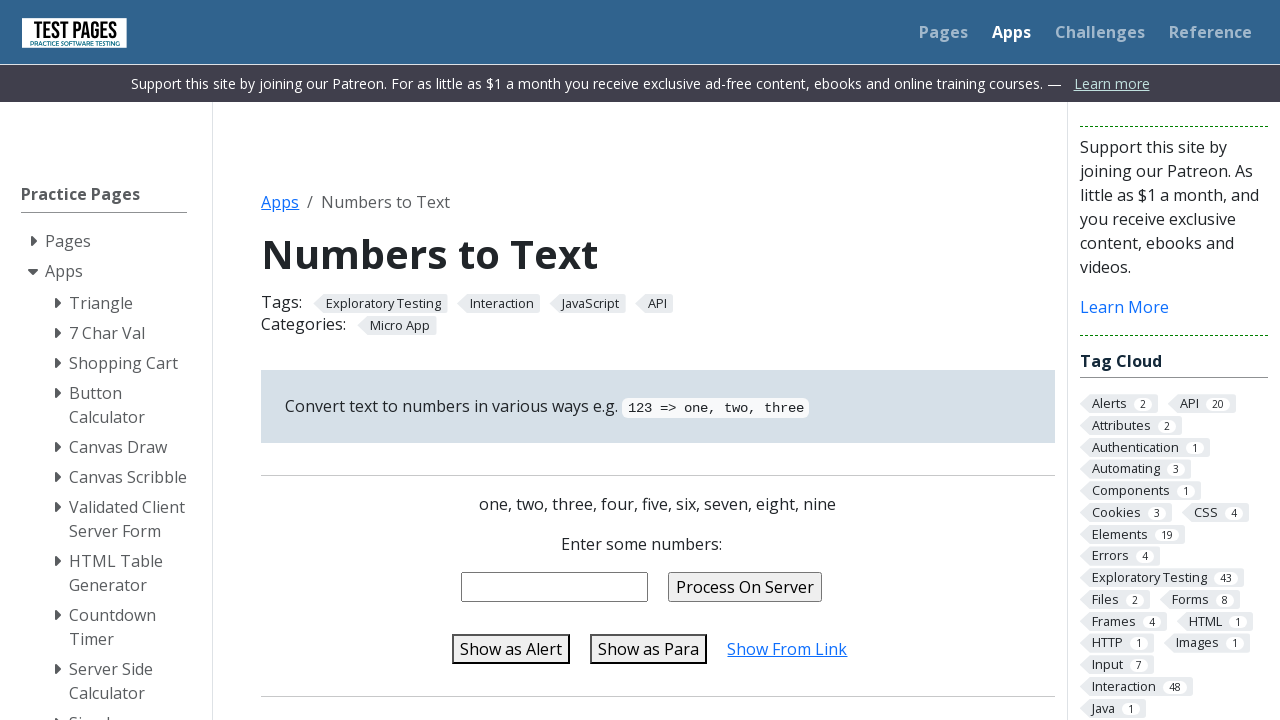